Tests single select dropdown functionality by selecting an option and verifying the result after form submission

Starting URL: https://www.qa-practice.com/elements/select/single_select

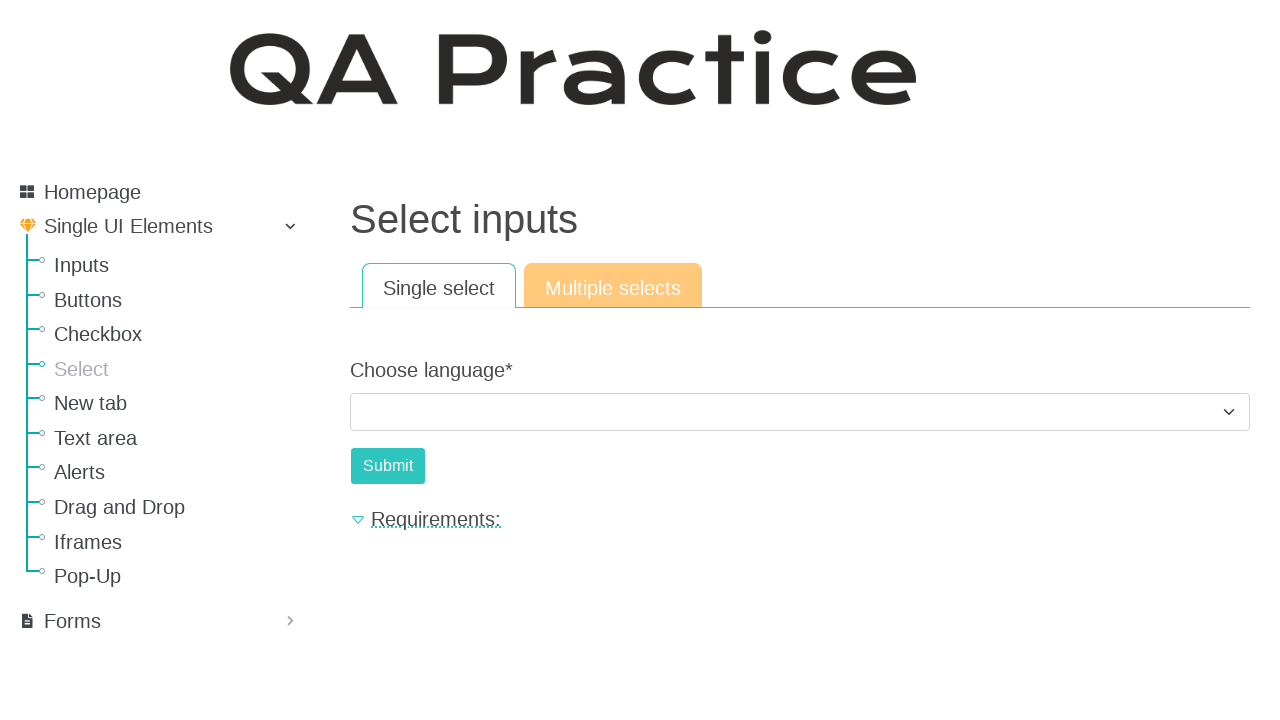

Located the single select dropdown element
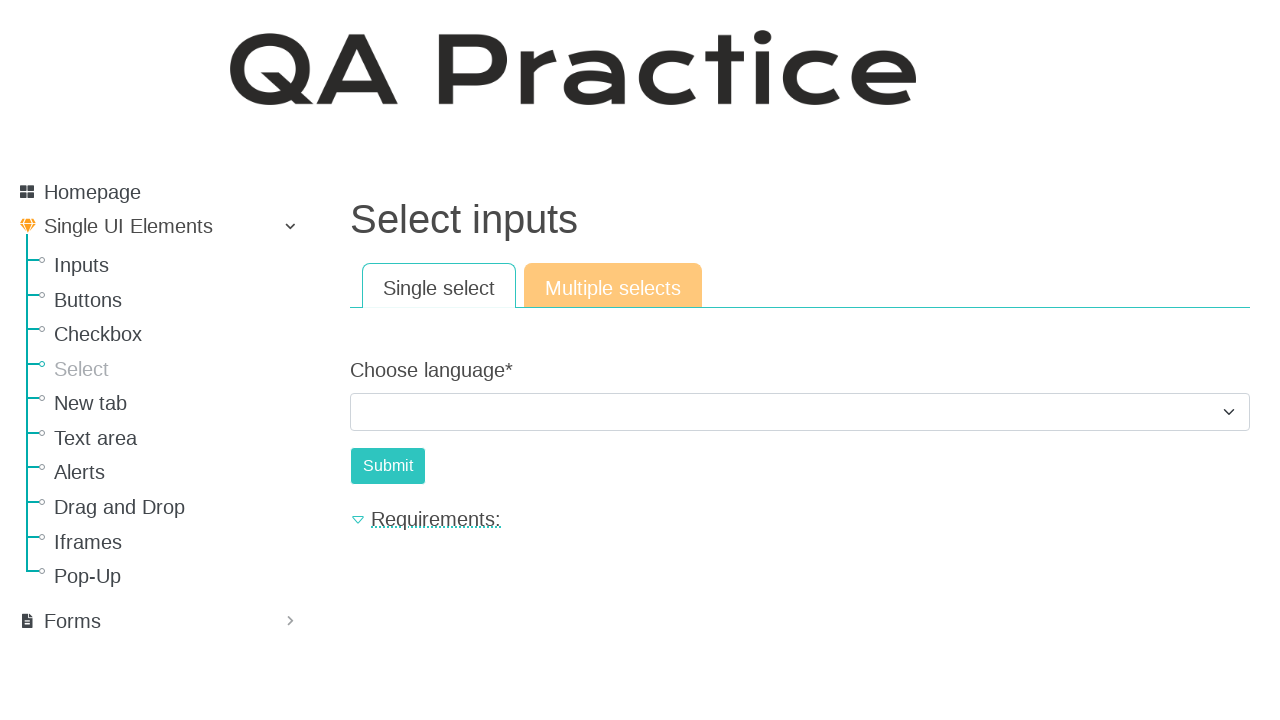

Selected 'Ruby' option from the dropdown on #id_choose_language
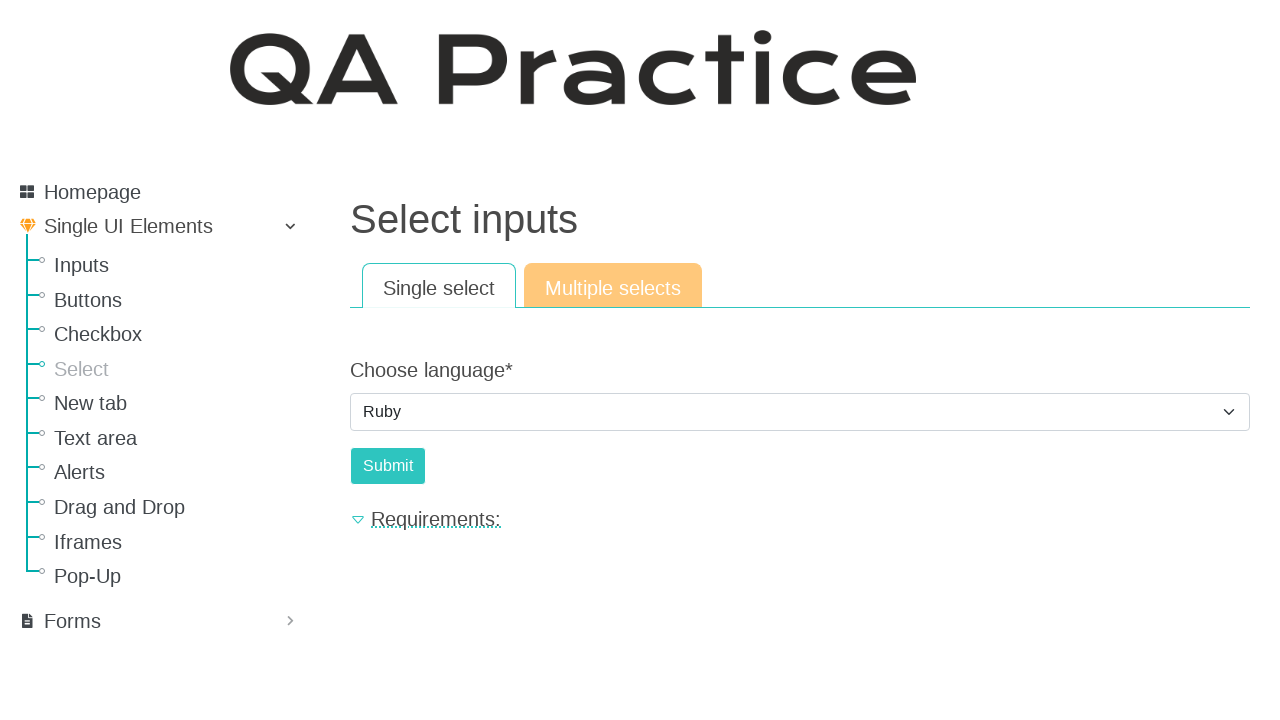

Clicked the submit button to submit the form at (388, 466) on #submit-id-submit
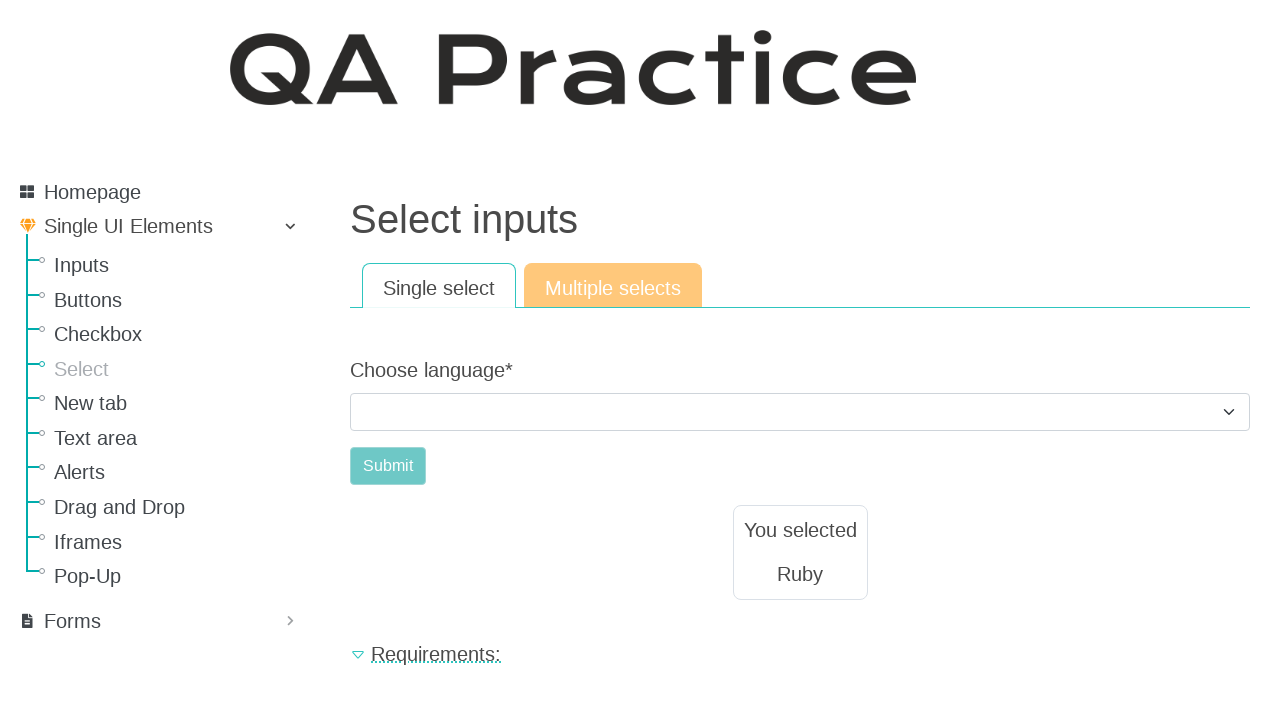

Result text element appeared after form submission
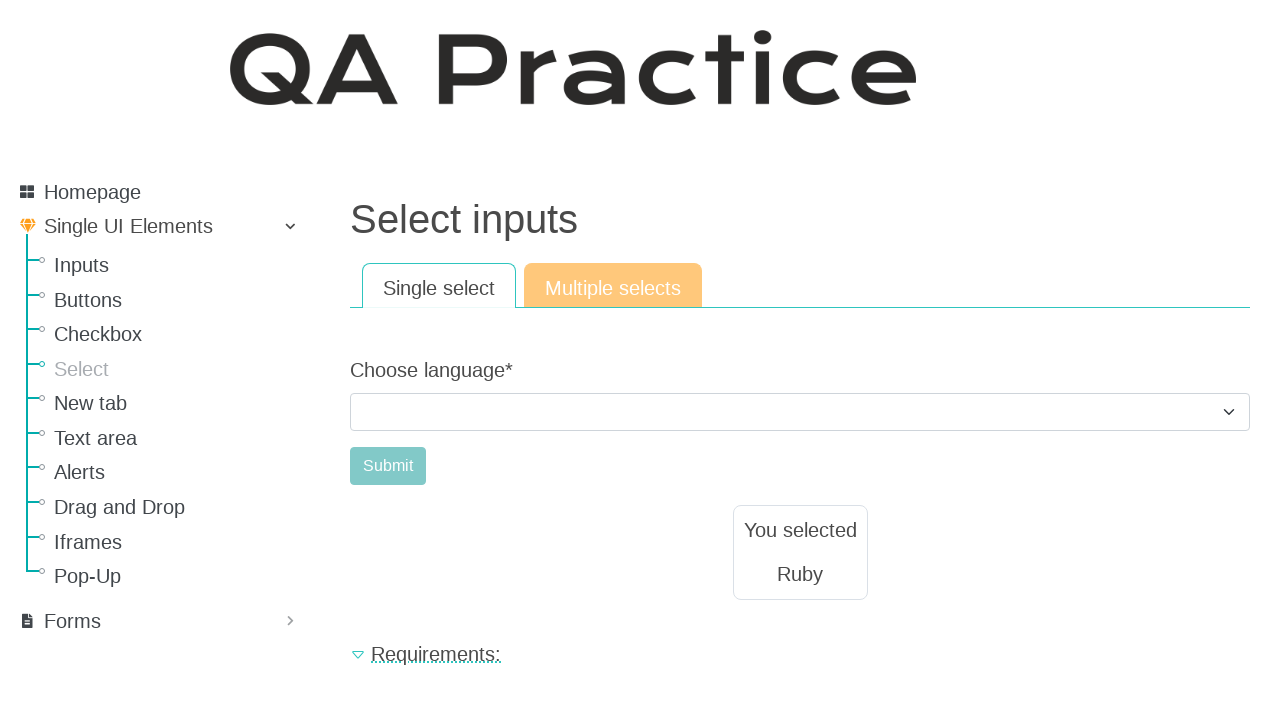

Verified that the result text displays 'Ruby'
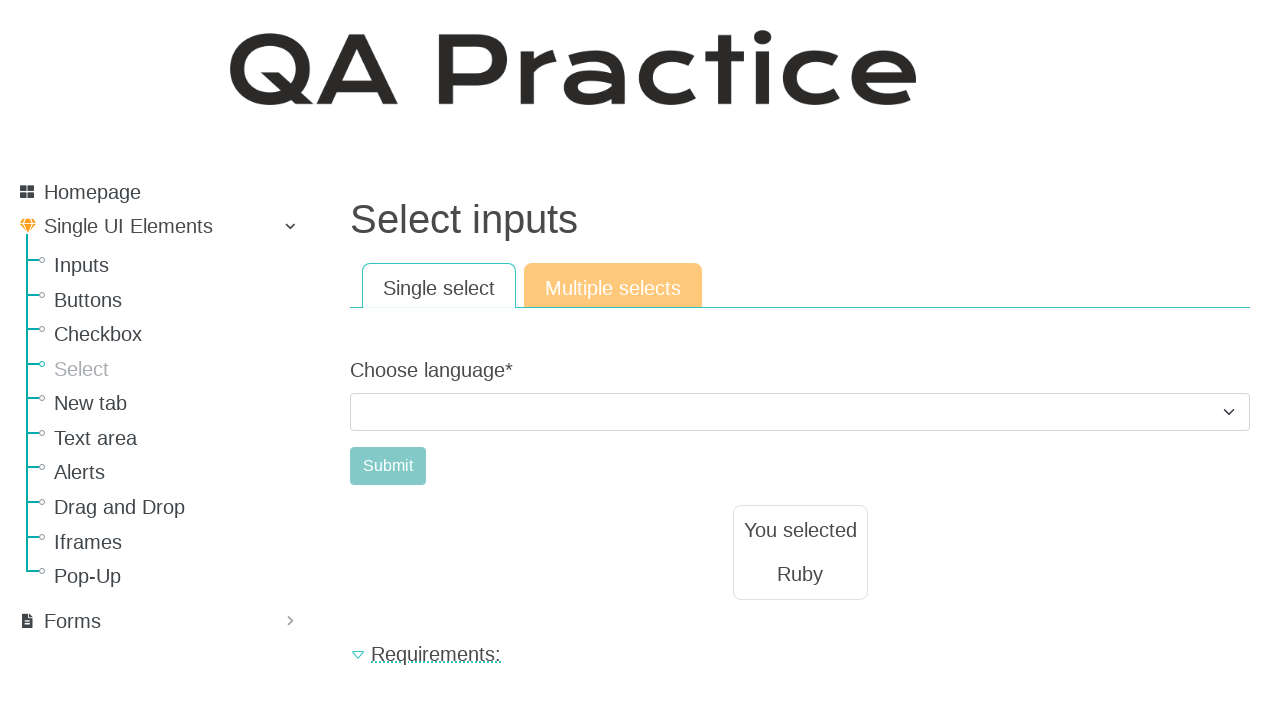

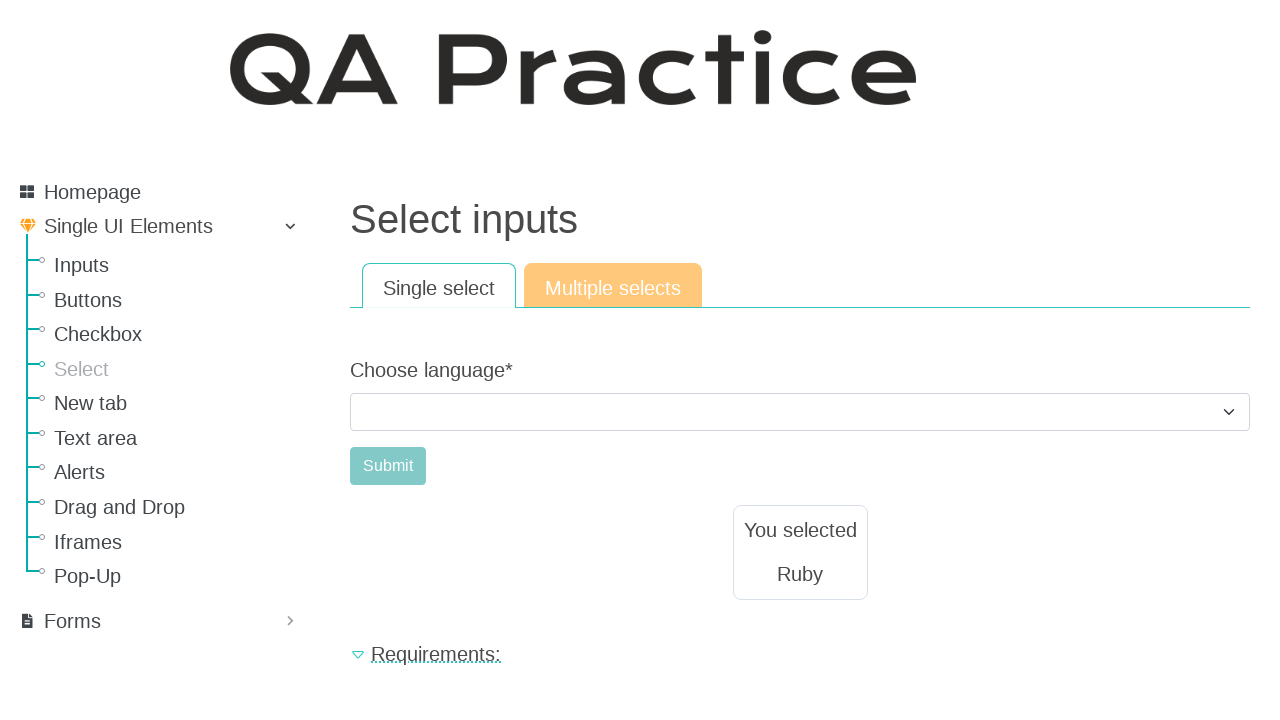